Navigates to htmlbook.ru and clicks on the content link to access the content section of the website

Starting URL: http://htmlbook.ru/

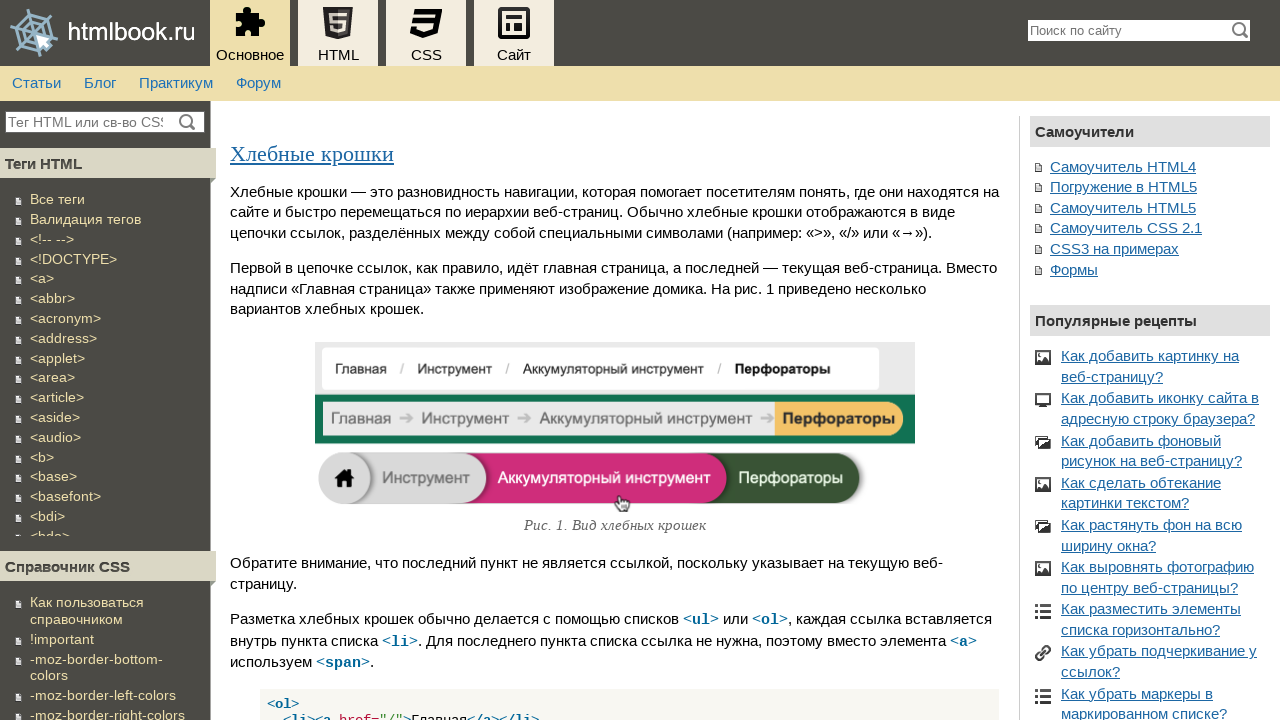

Waited for page to load (domcontentloaded)
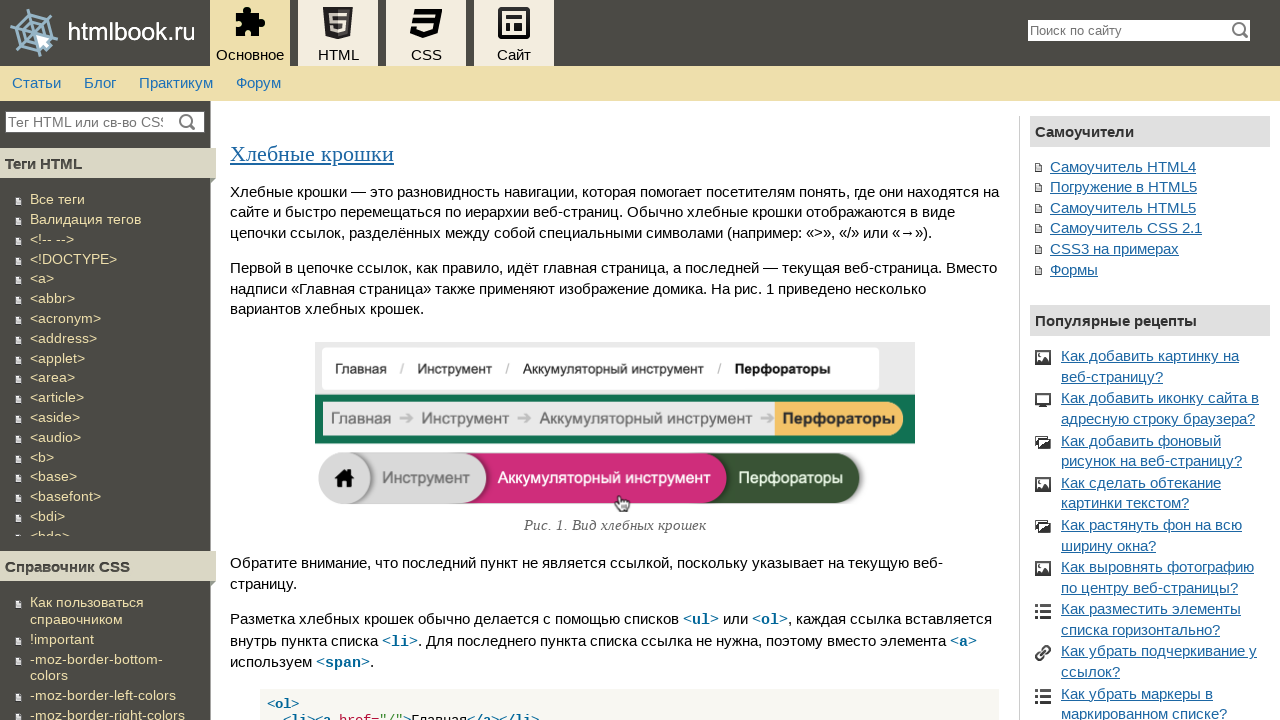

Clicked on the content link at (36, 83) on a[href="/content"]
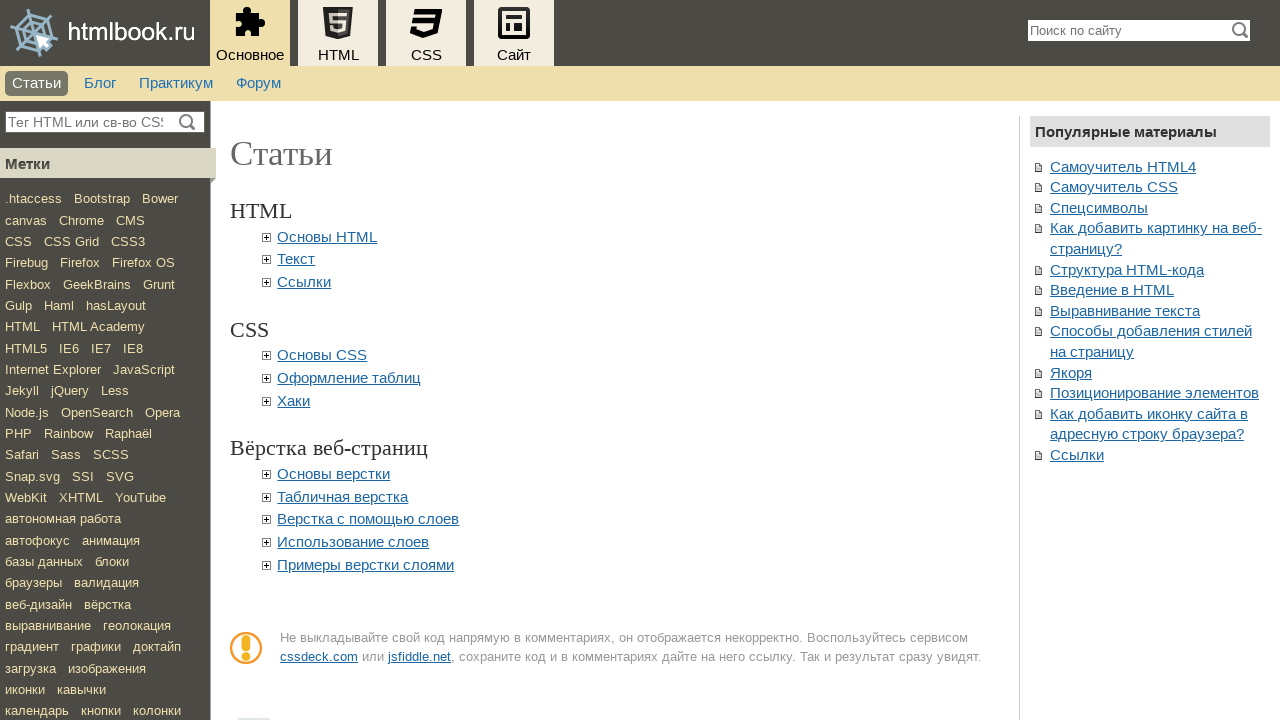

Waited for content page to load (domcontentloaded)
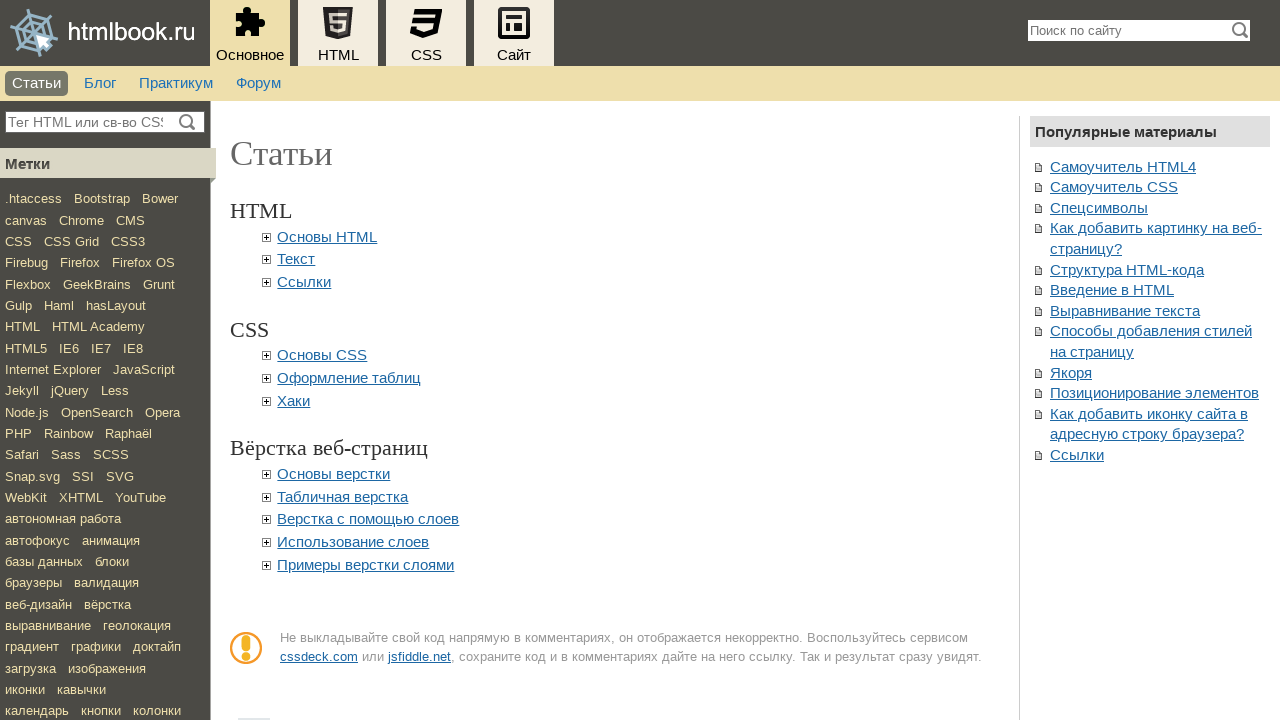

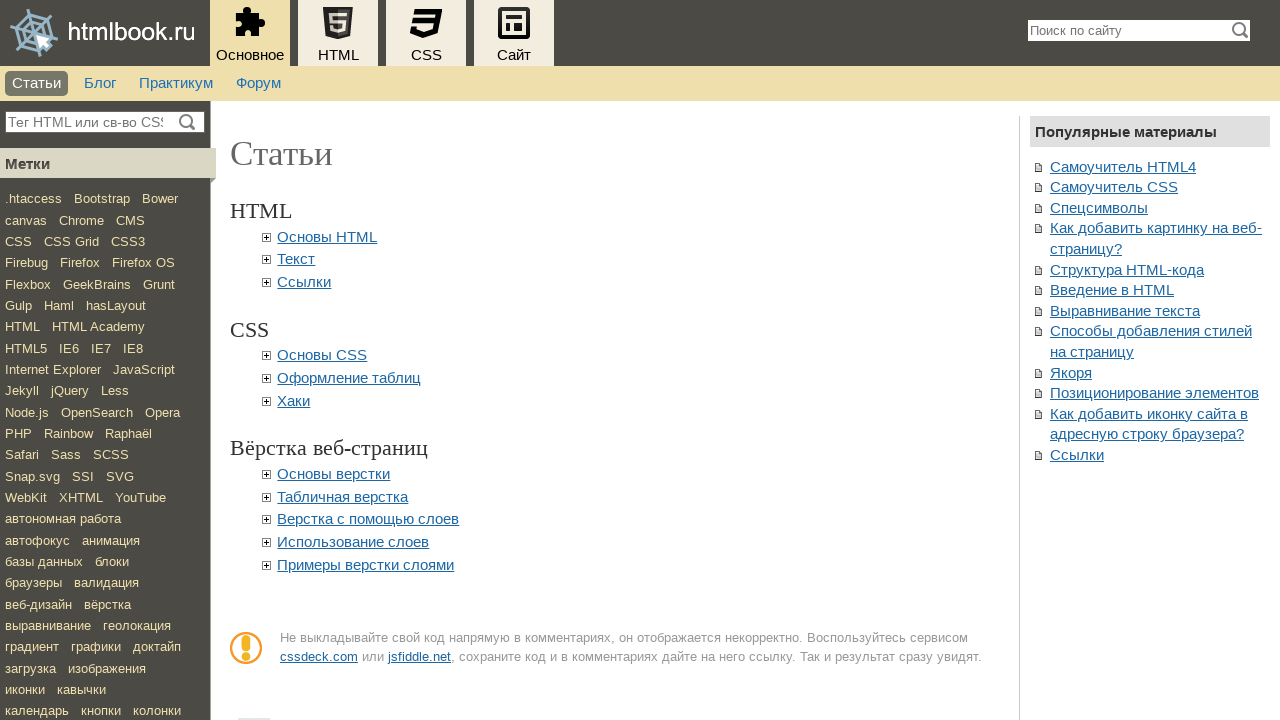